Tests e-commerce shopping cart functionality by adding specific vegetables (Cucumber, Brocolli, Carrot) to cart, proceeding to checkout, applying a promo code, and verifying the promo is applied successfully.

Starting URL: https://rahulshettyacademy.com/seleniumPractise/#/

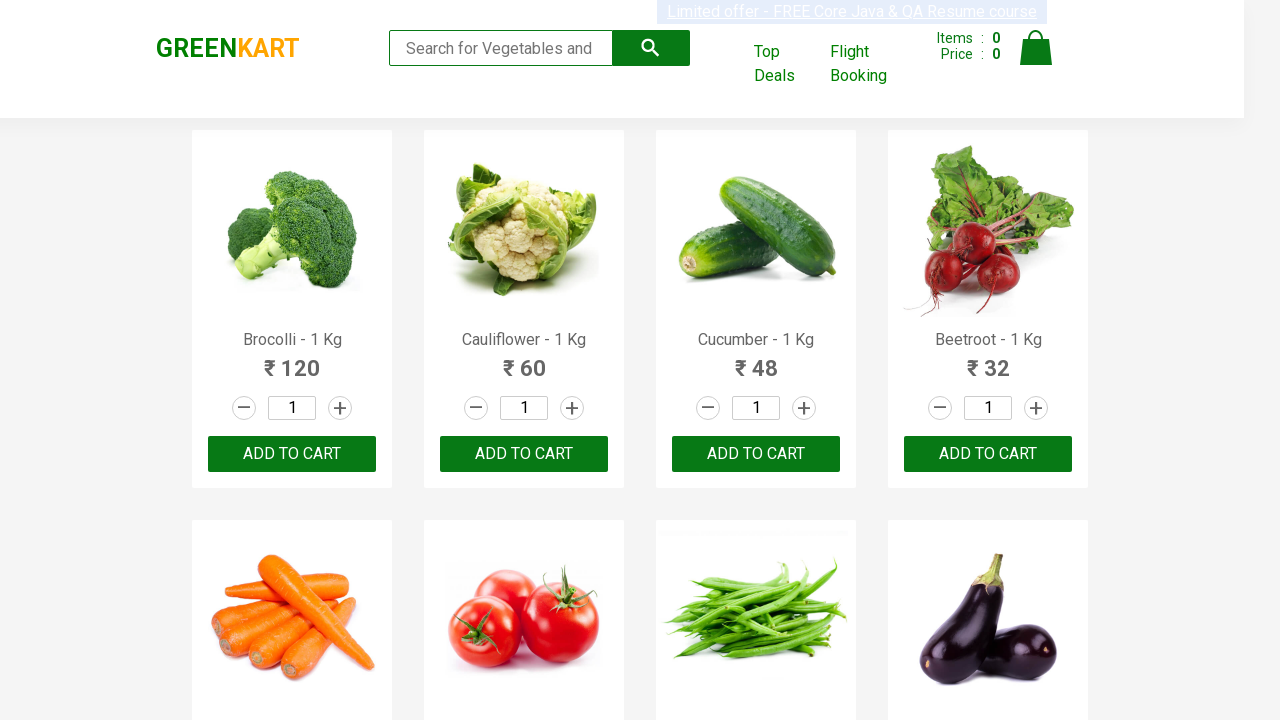

Waited for product names to load on the page
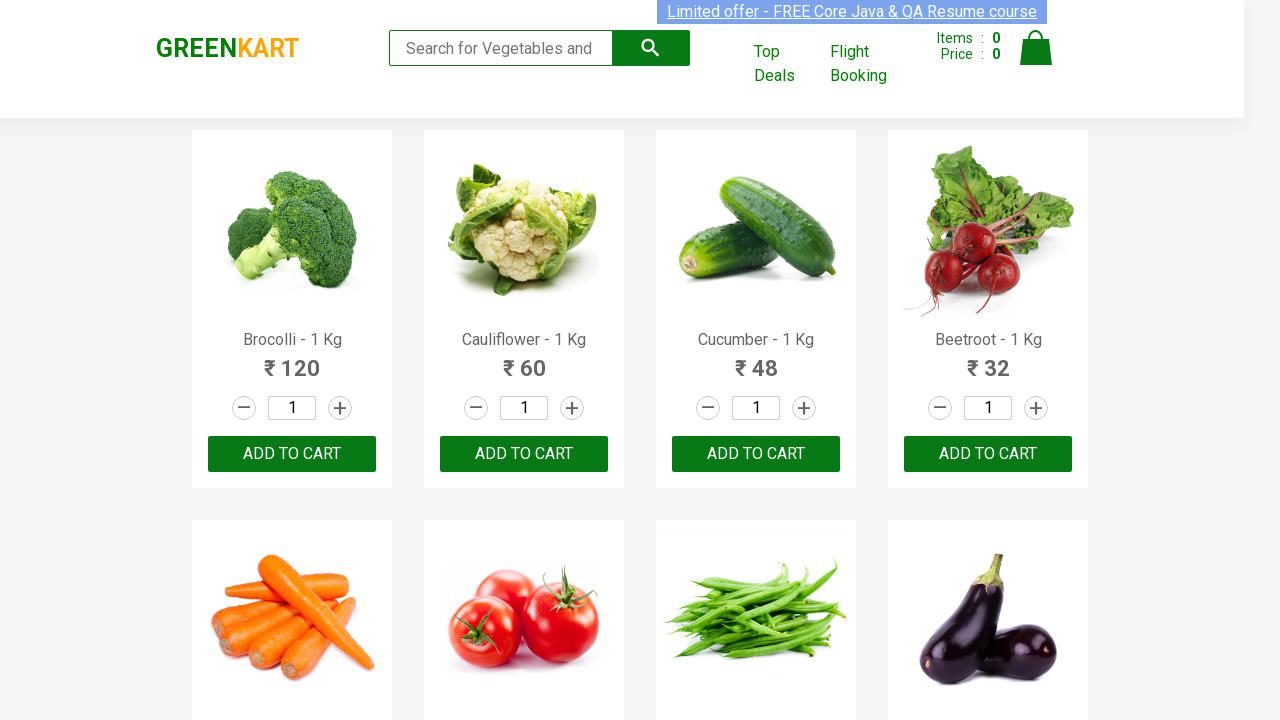

Retrieved all product name elements from the page
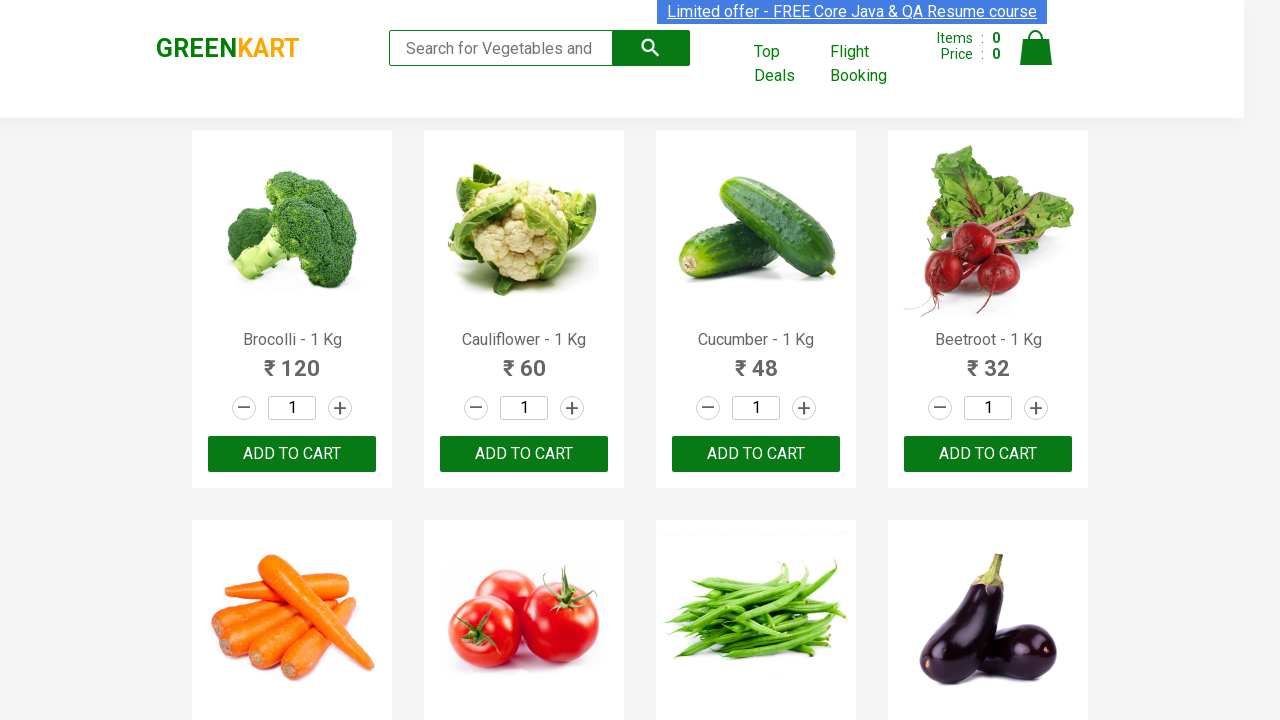

Retrieved all add-to-cart button elements
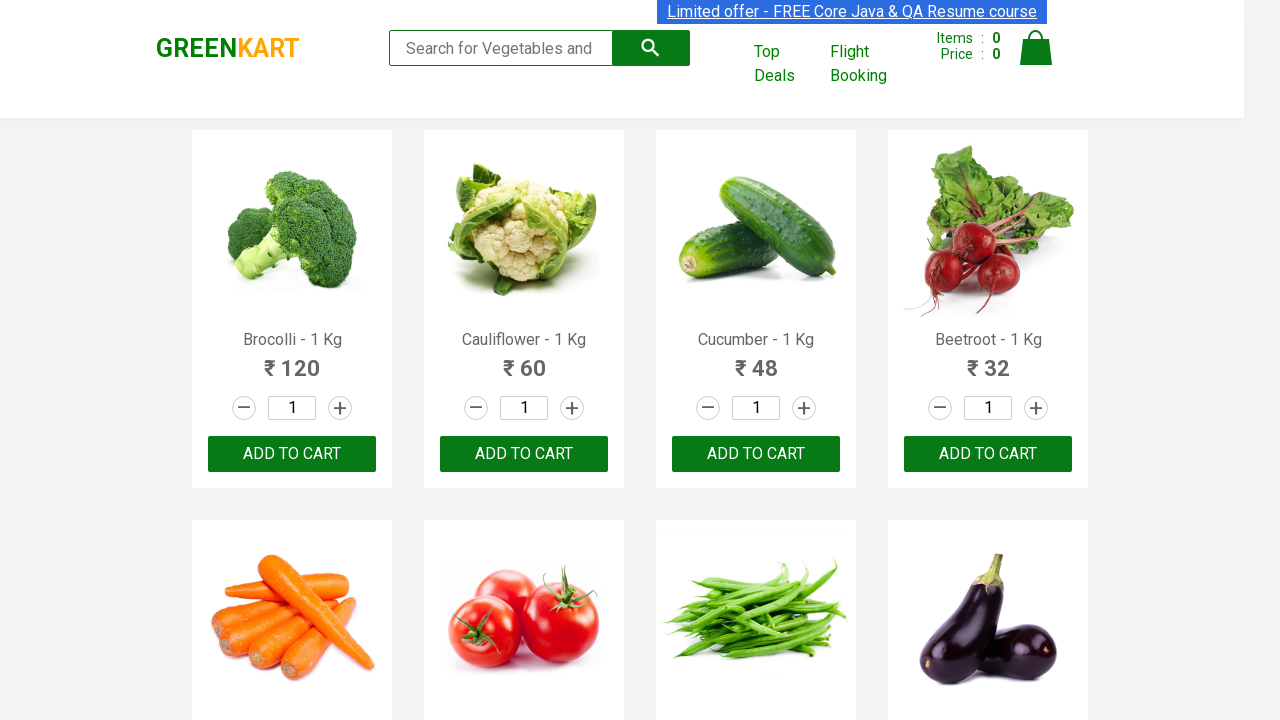

Clicked 'Add to Cart' button for Brocolli at (292, 454) on div.product-action button >> nth=0
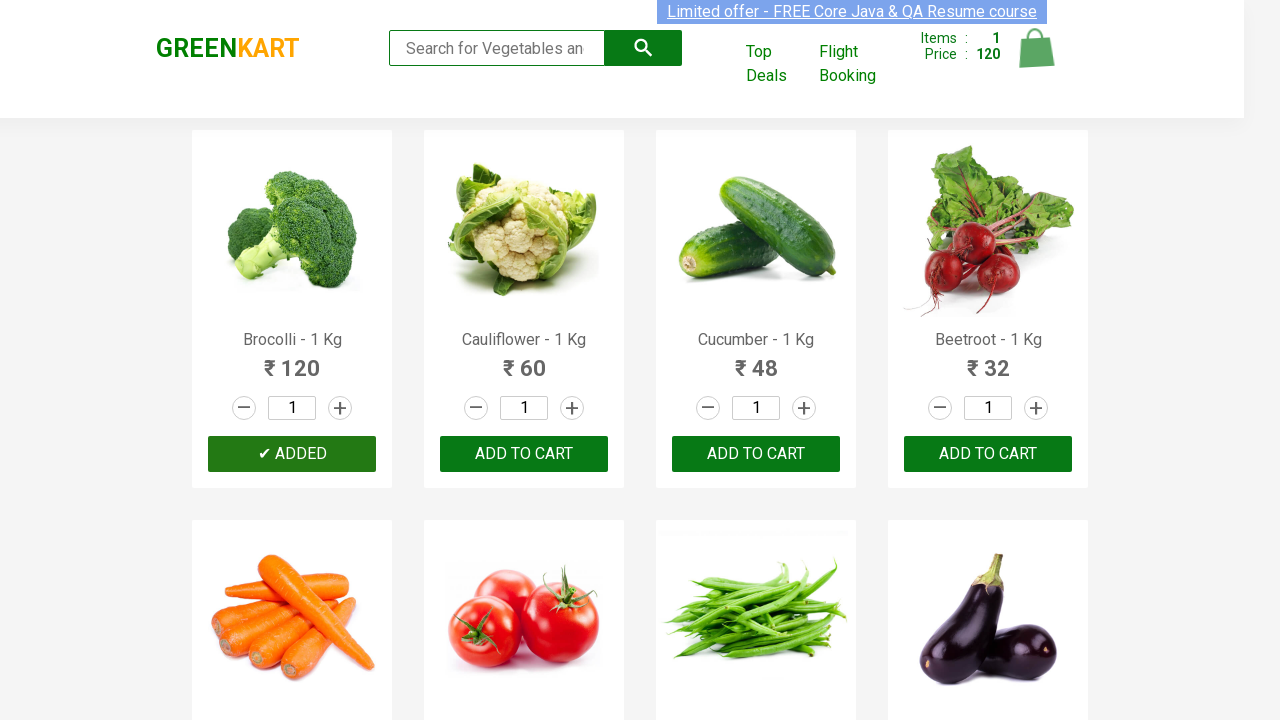

Clicked 'Add to Cart' button for Cucumber at (756, 454) on div.product-action button >> nth=2
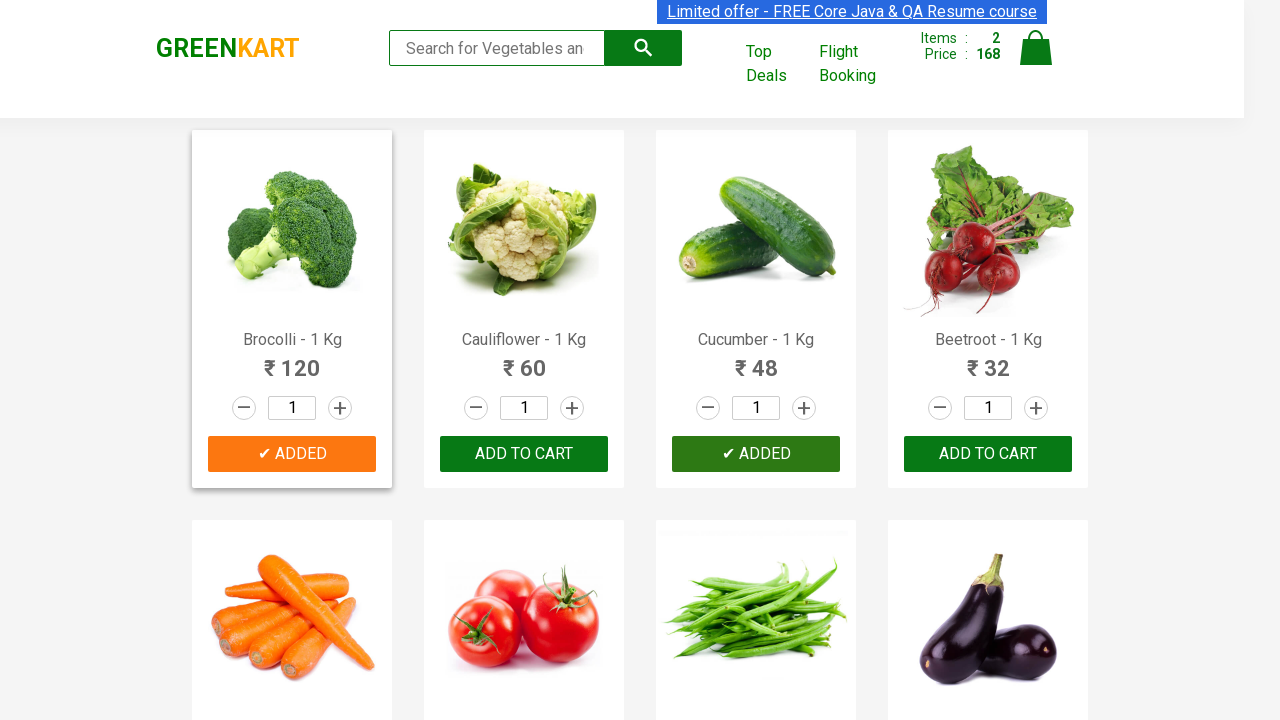

Clicked 'Add to Cart' button for Carrot at (292, 360) on div.product-action button >> nth=4
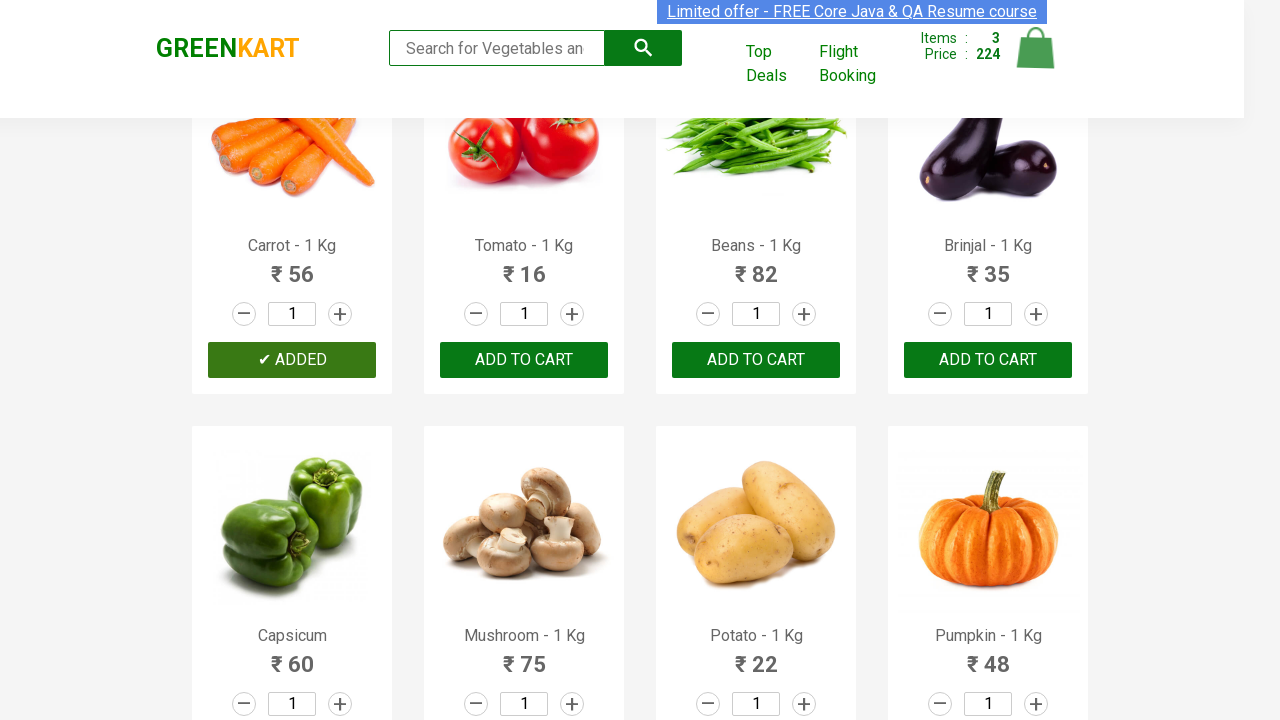

Clicked cart icon to view shopping cart at (1036, 48) on img[alt='Cart']
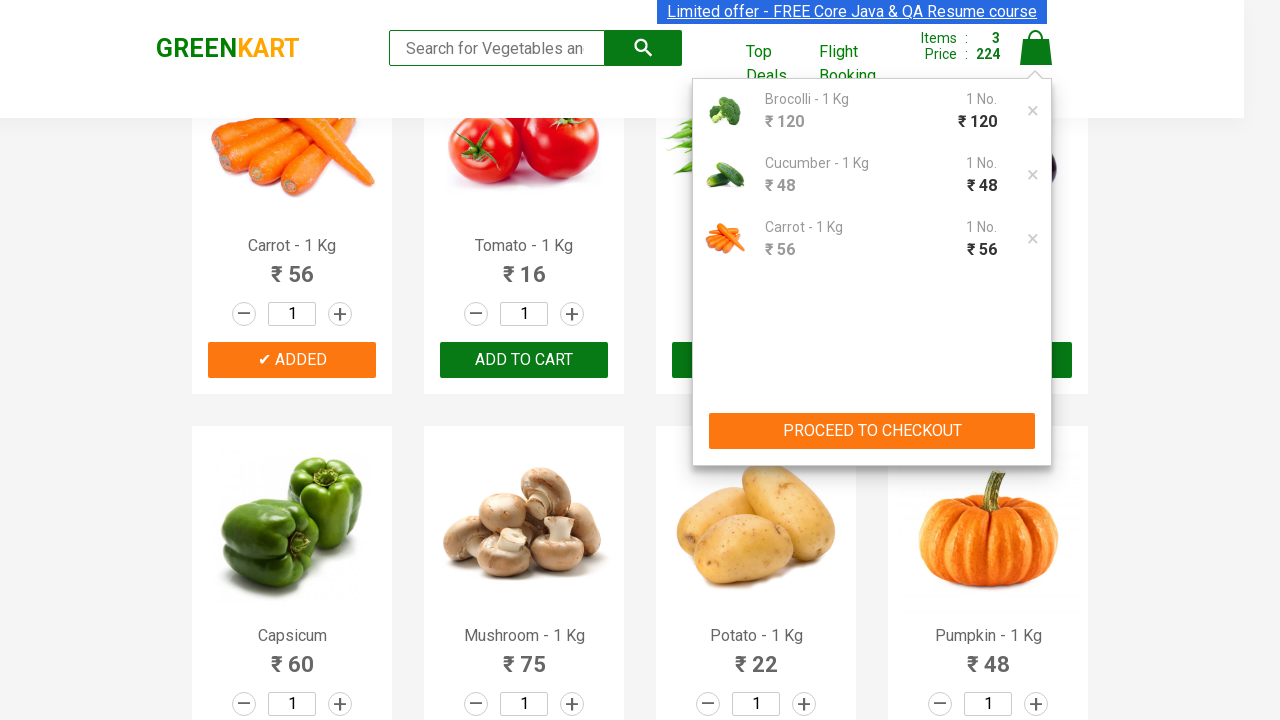

Clicked 'Proceed to Checkout' button at (872, 431) on div.action-block button:first-child
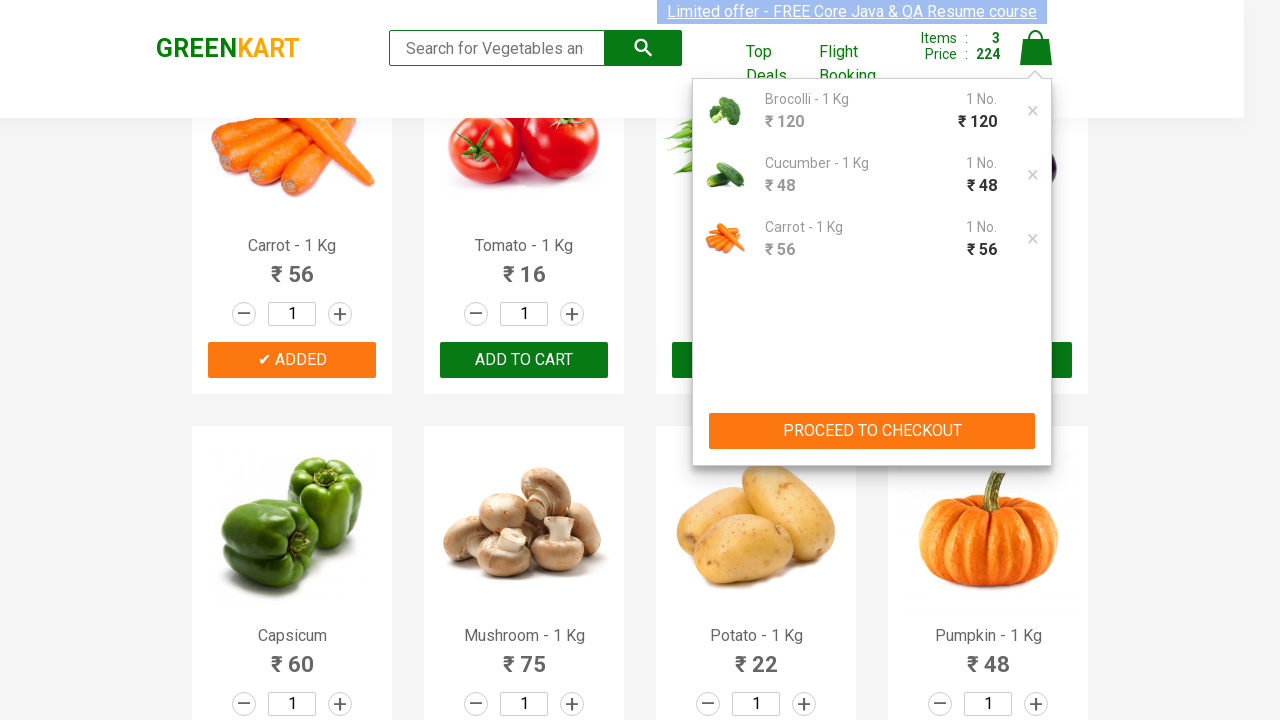

Entered promo code 'rahulshettyacademy' in the promo code field on .promoCode
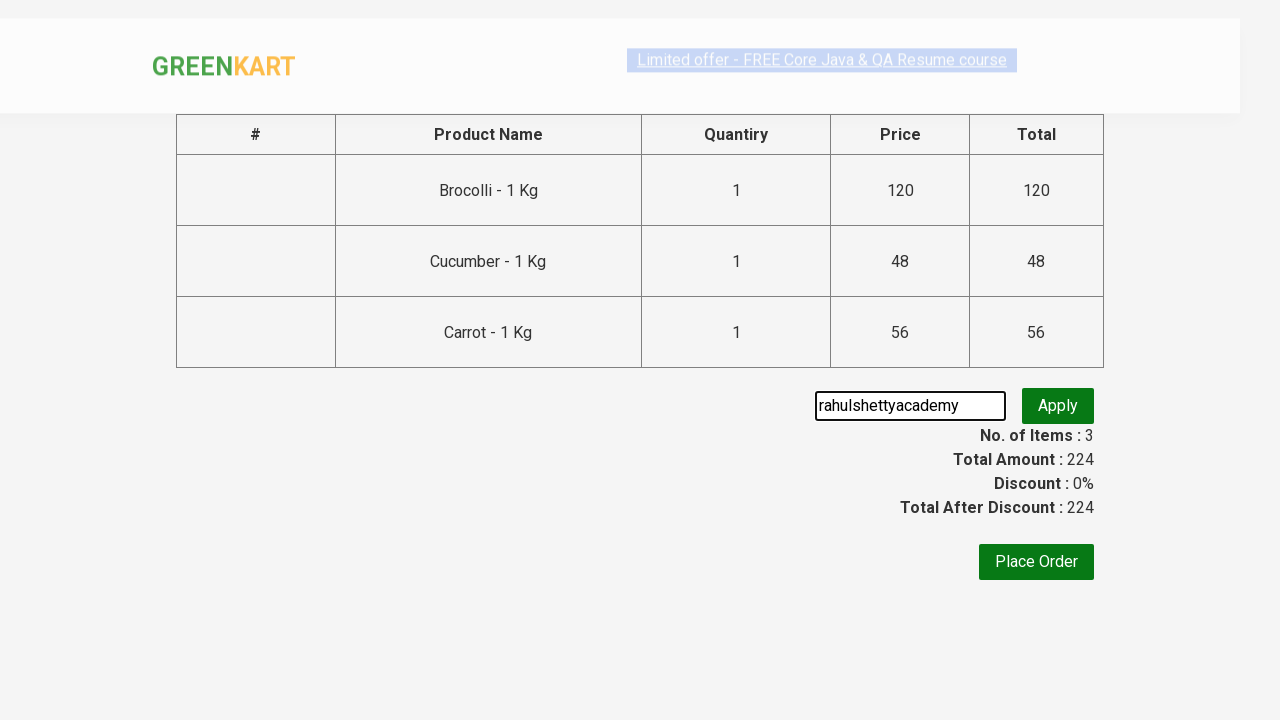

Clicked 'Apply' button to apply the promo code at (1058, 406) on button.promoBtn
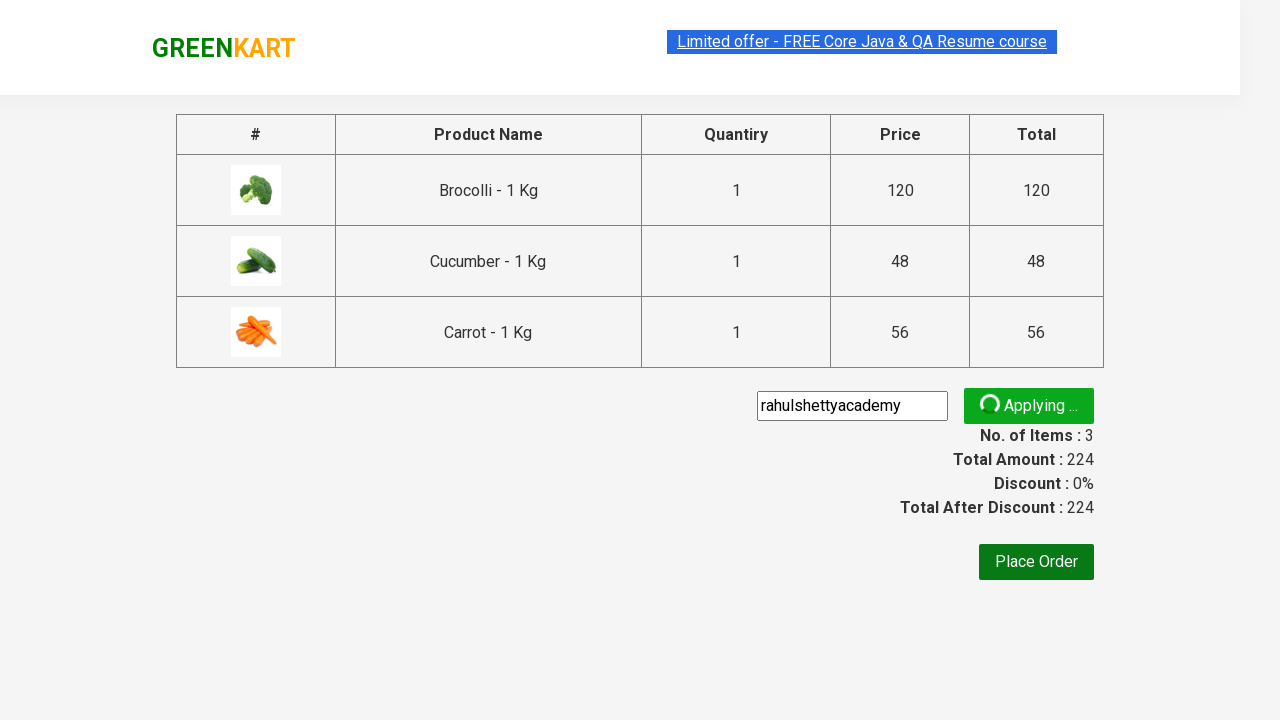

Waited for promo discount information to become visible on the page
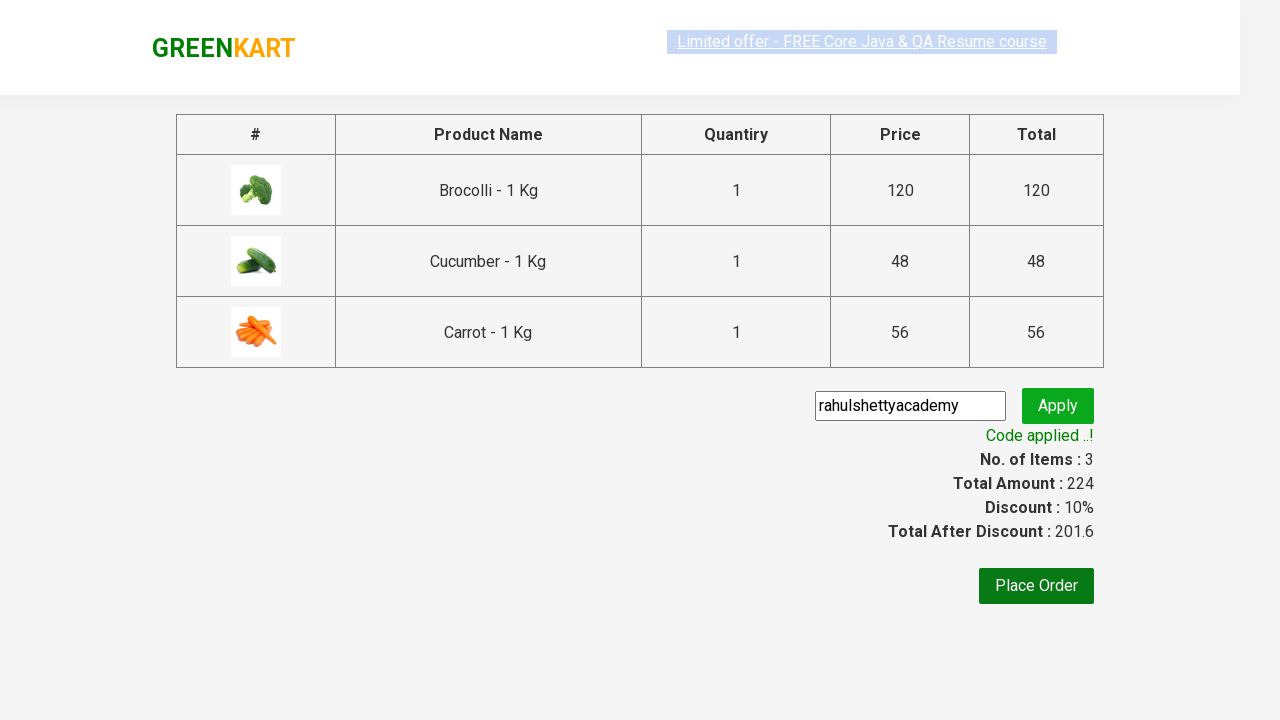

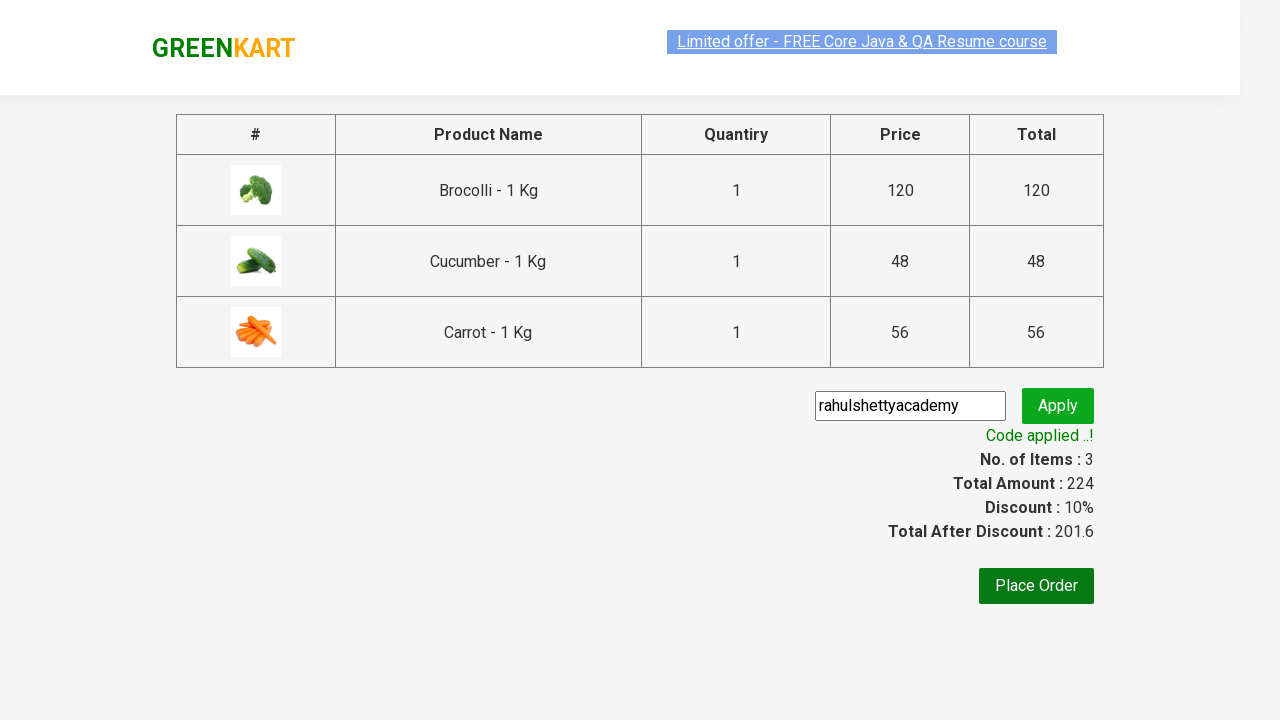